Tests navigation through multiple book detail pages by clicking on books, viewing their details, and navigating back. Limited to first 3 books to demonstrate the flow.

Starting URL: https://books.toscrape.com/

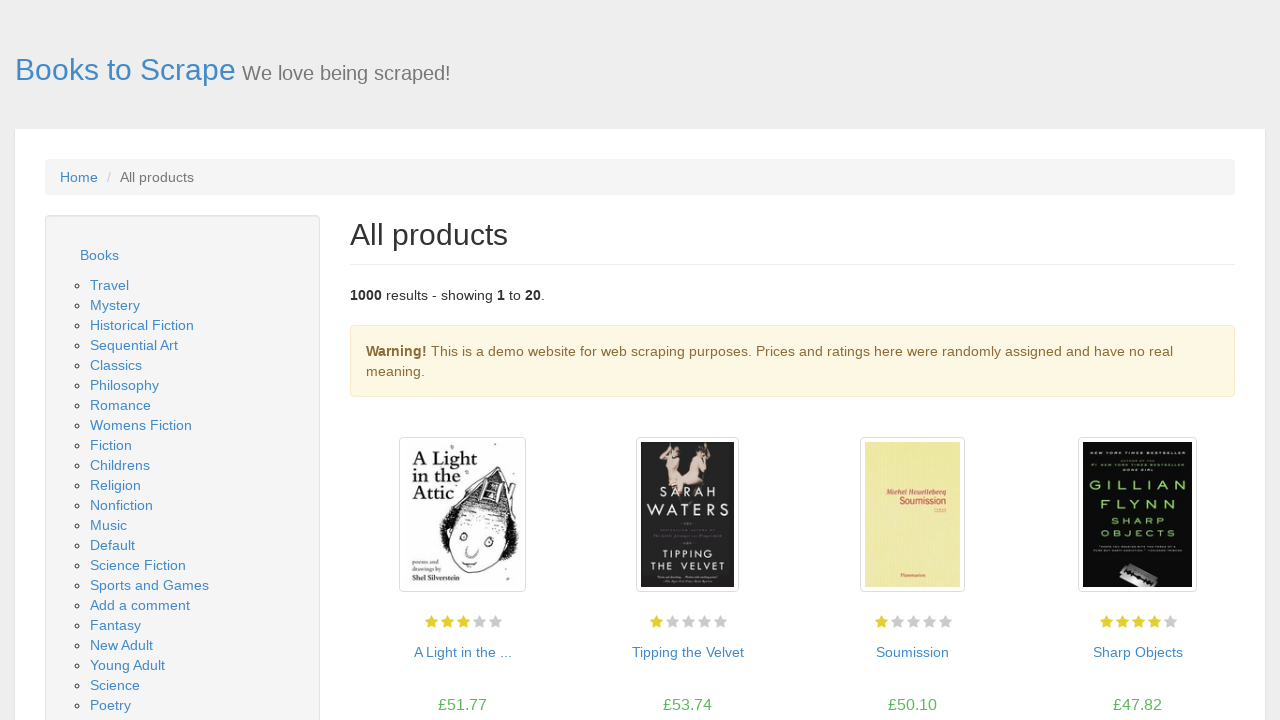

Book catalog loaded - article.product_pod selector found
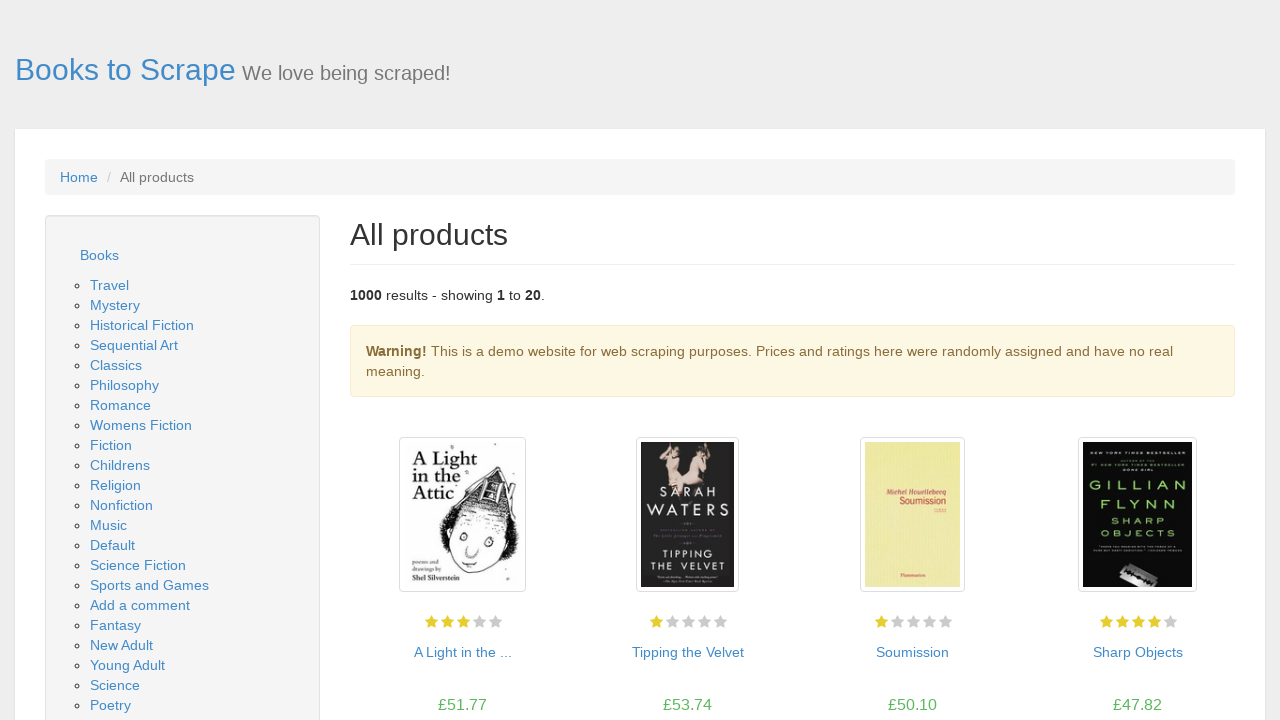

Clicked on book 1 to view details at (462, 652) on article.product_pod h3 a >> nth=0
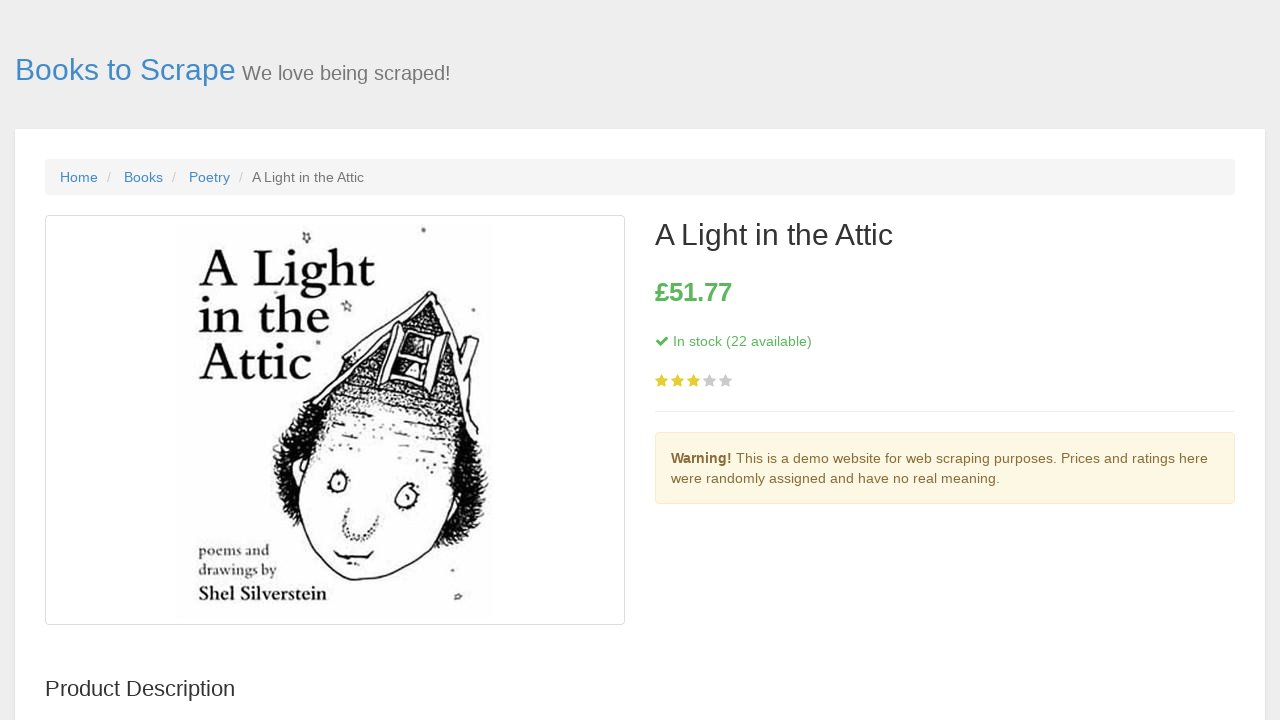

Book 1 detail page title loaded
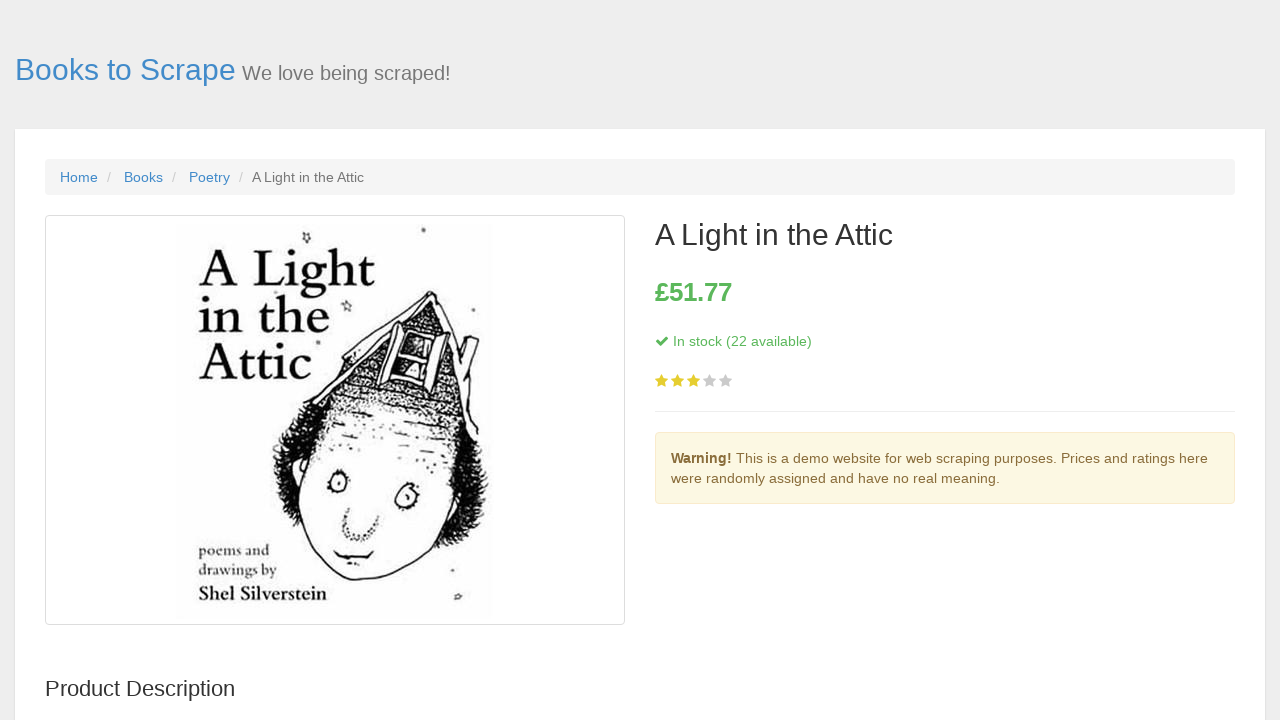

Book 1 price information loaded
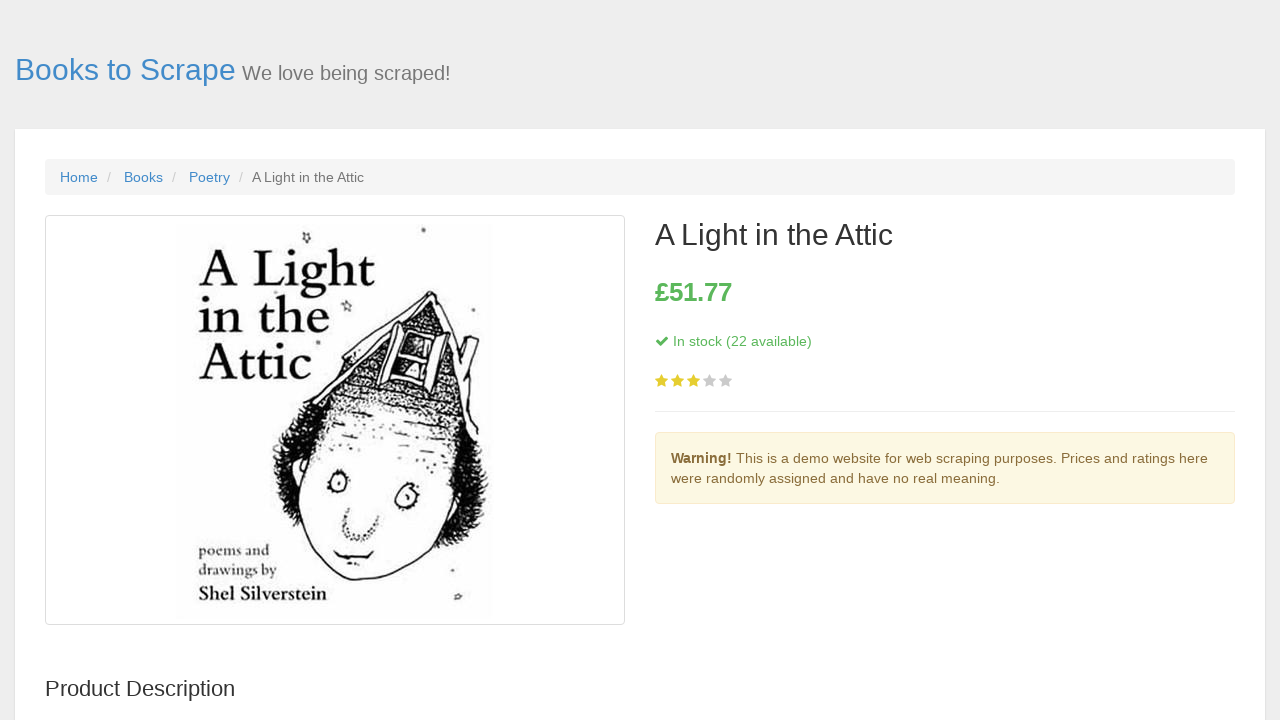

Book 1 stock availability loaded
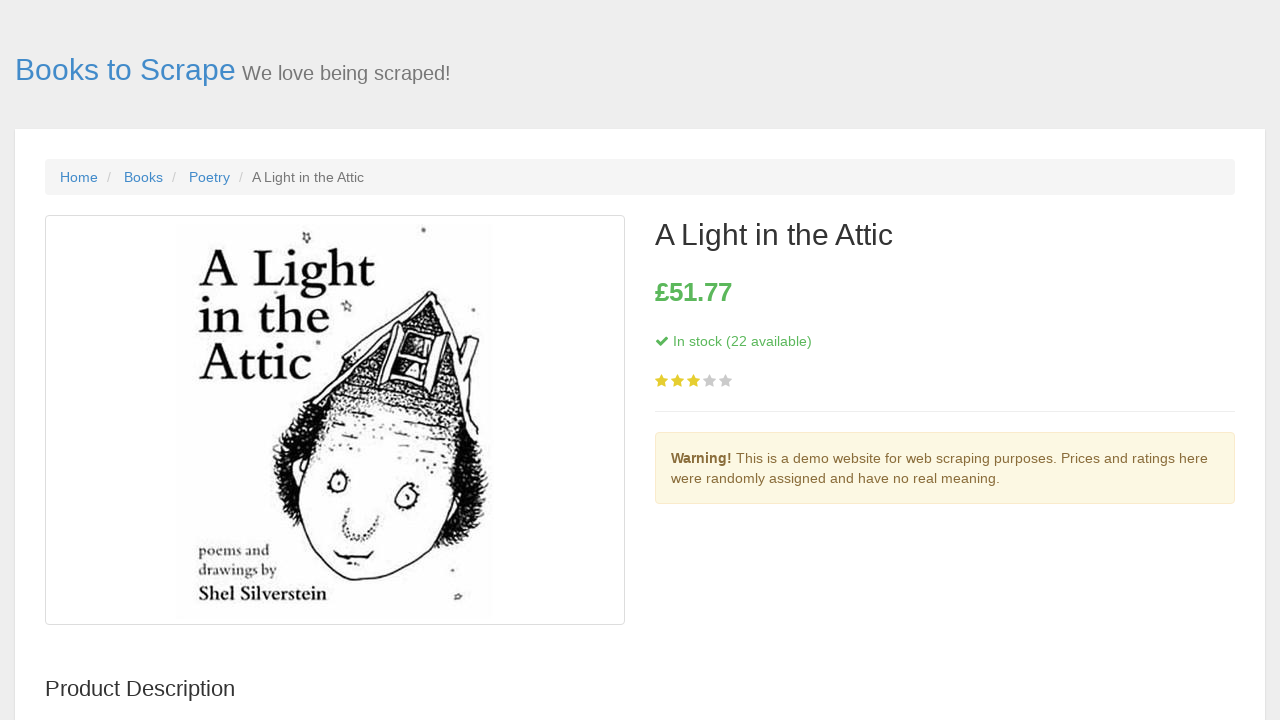

Navigated back from book 1 detail page to catalog
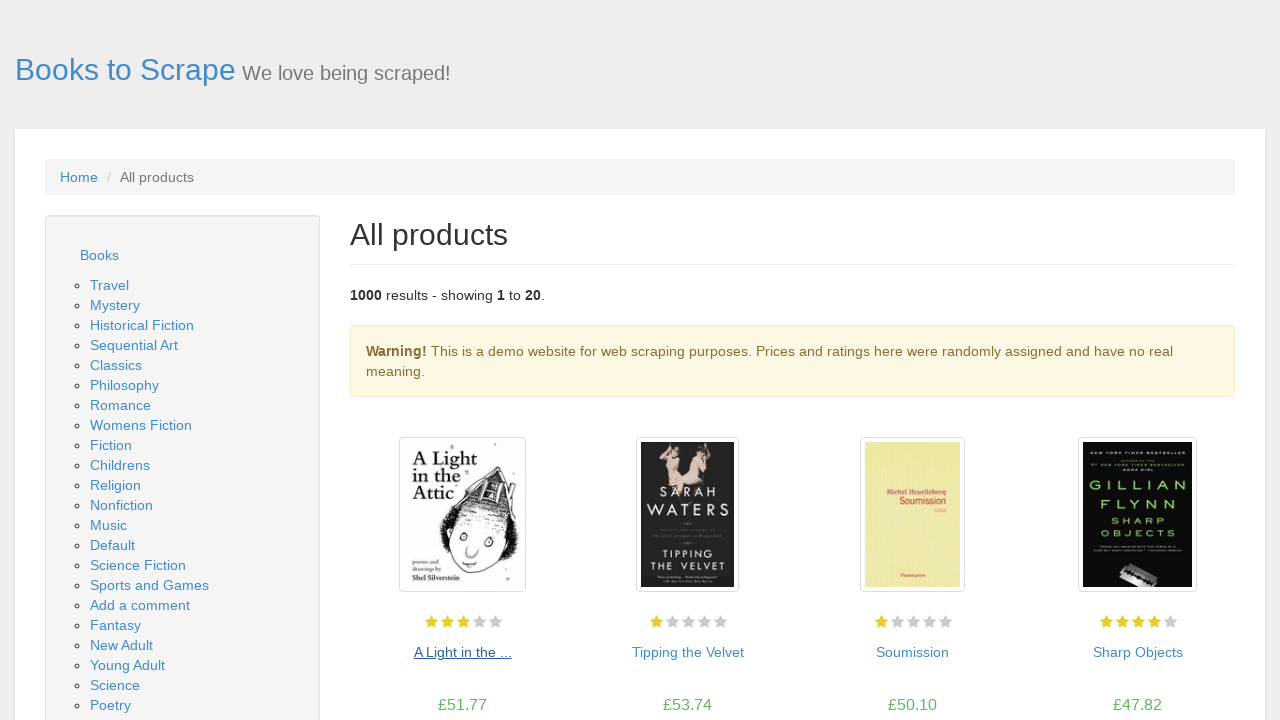

Catalog reloaded - ready for next book selection
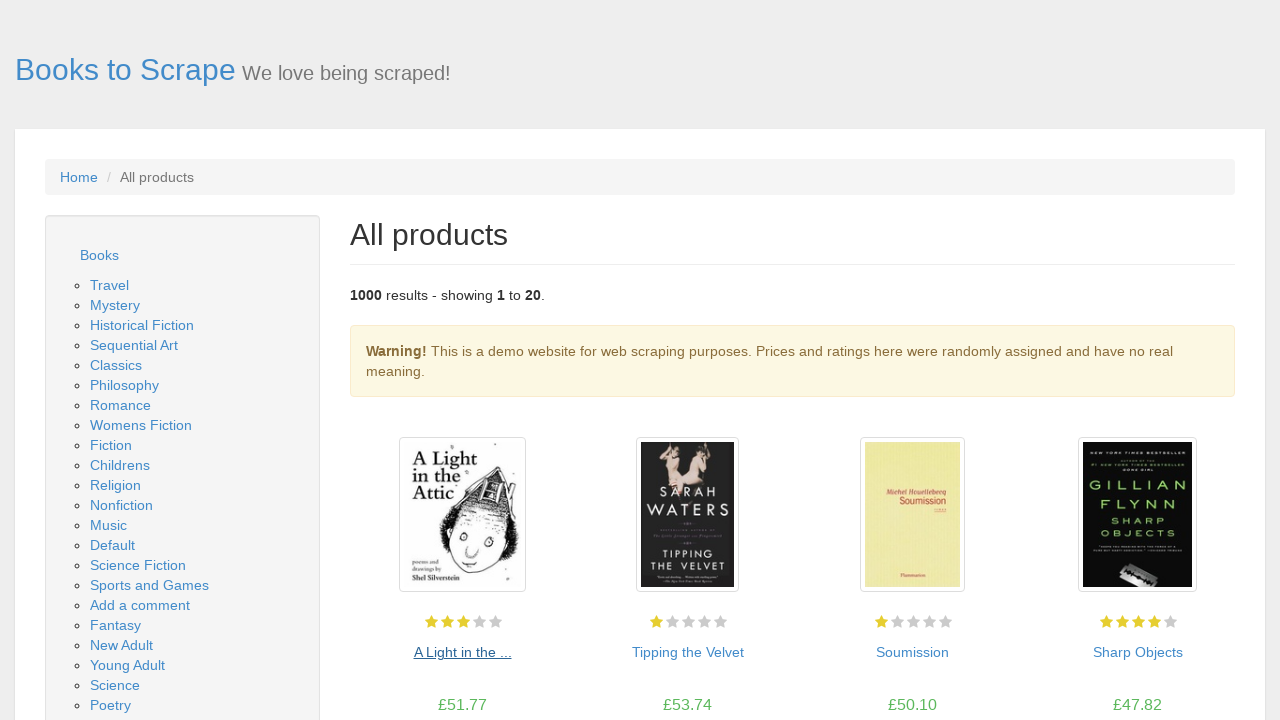

Clicked on book 2 to view details at (688, 652) on article.product_pod h3 a >> nth=1
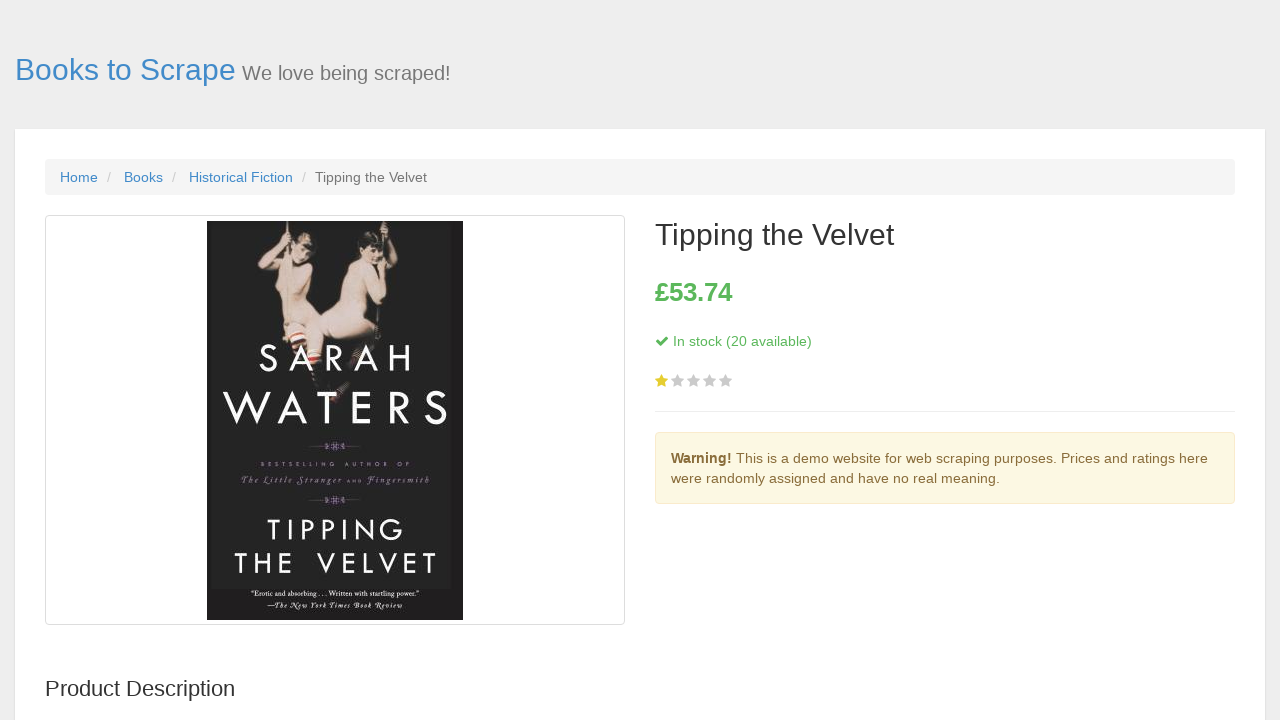

Book 2 detail page title loaded
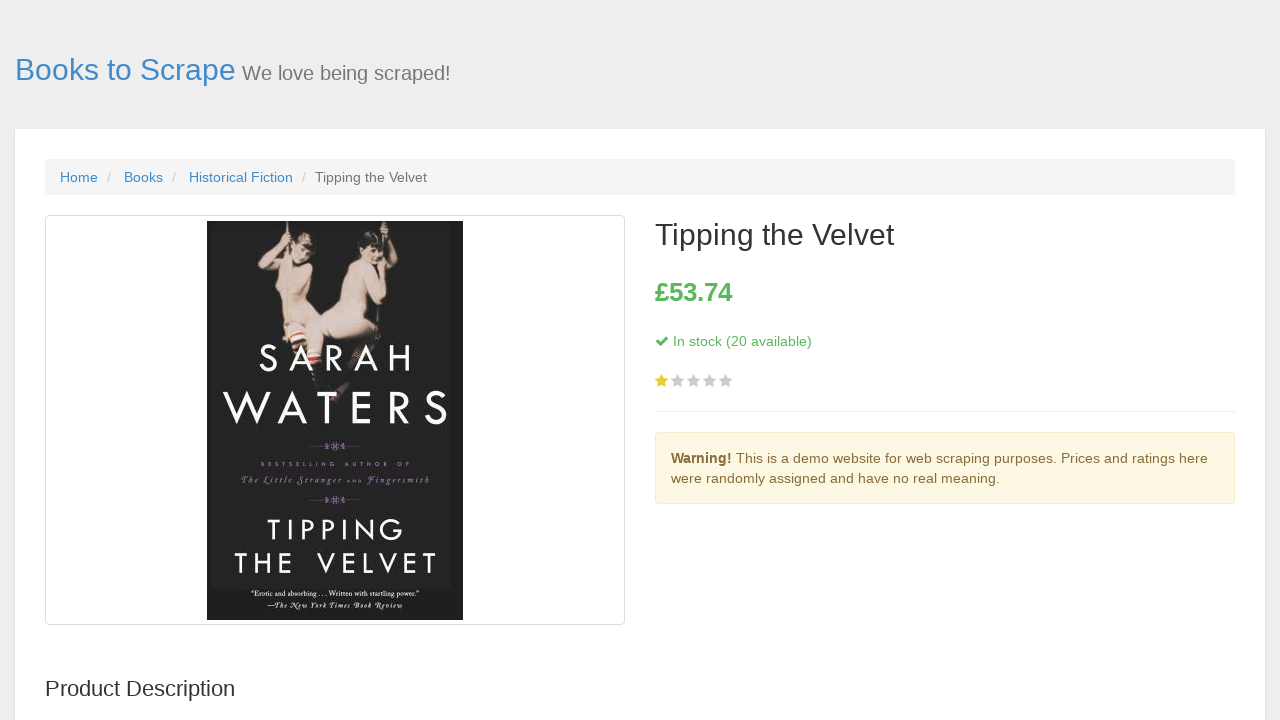

Book 2 price information loaded
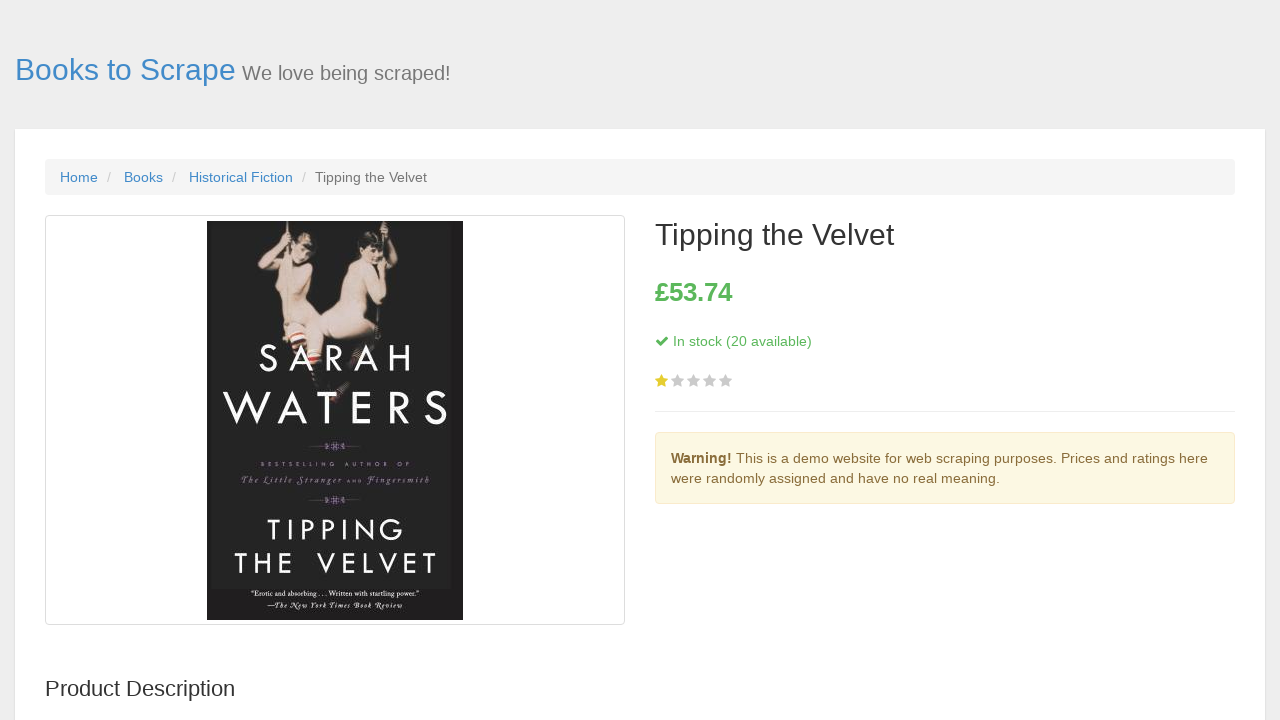

Book 2 stock availability loaded
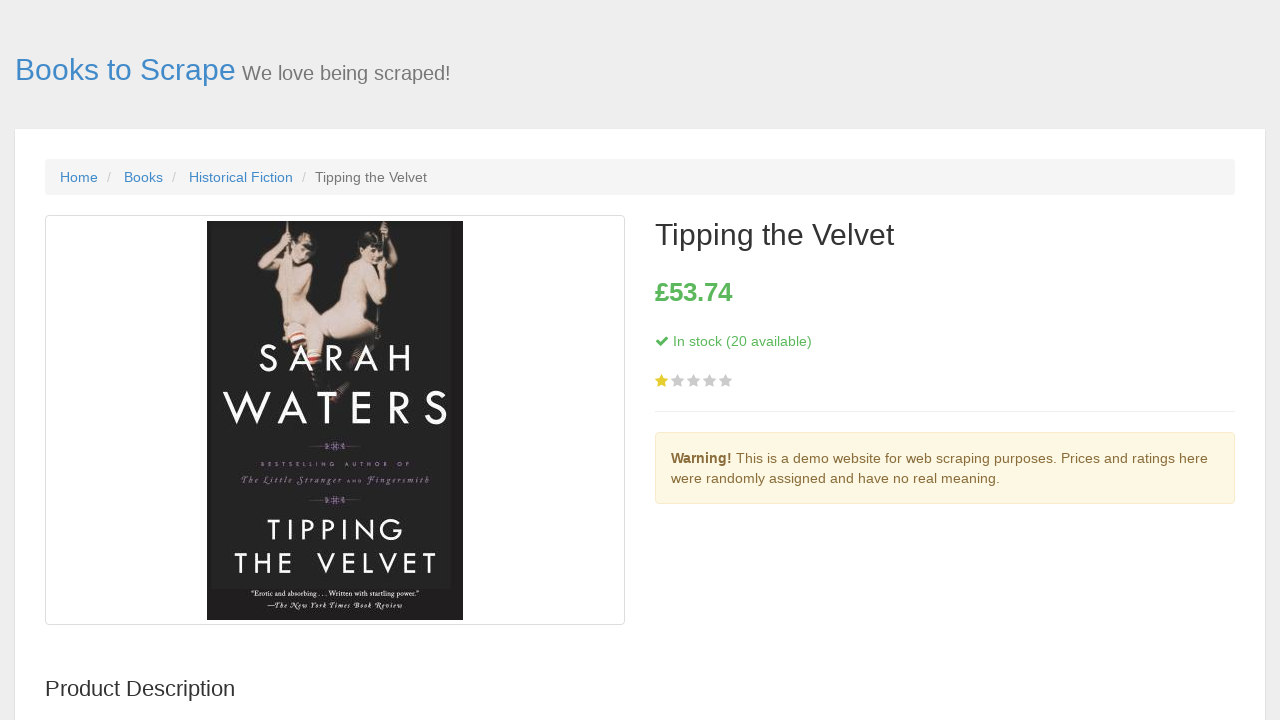

Navigated back from book 2 detail page to catalog
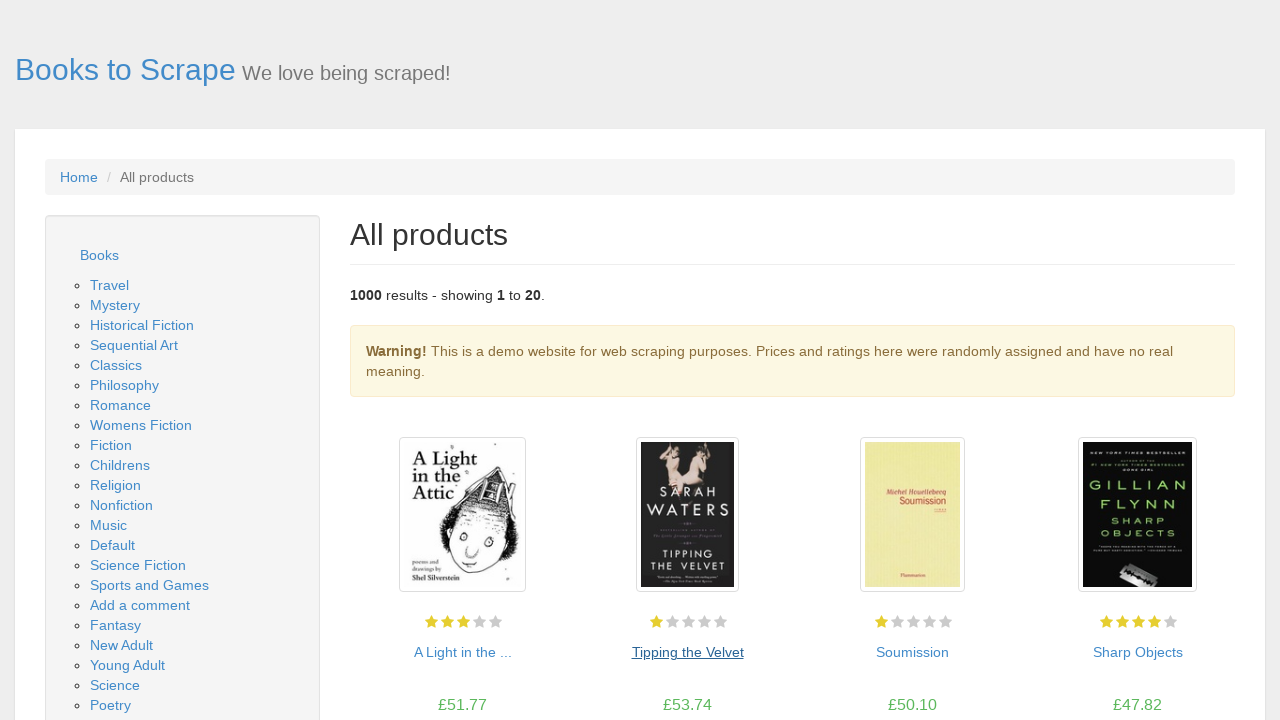

Catalog reloaded - ready for next book selection
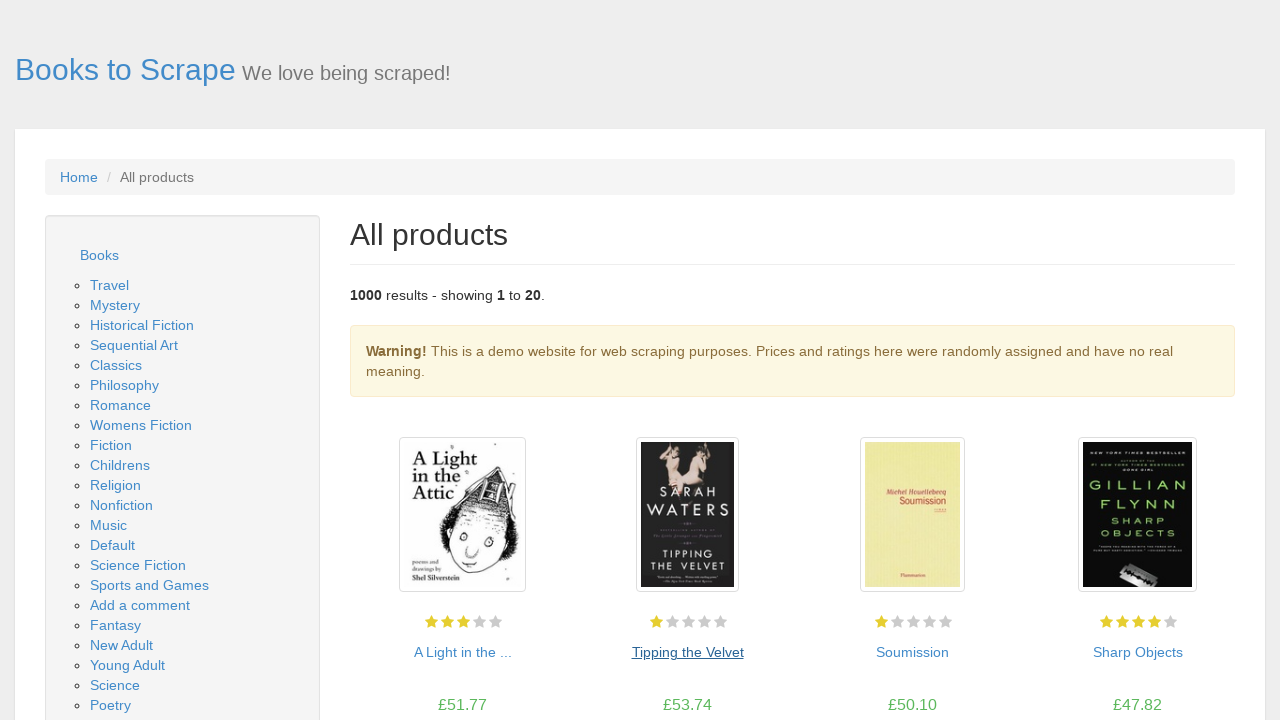

Clicked on book 3 to view details at (912, 652) on article.product_pod h3 a >> nth=2
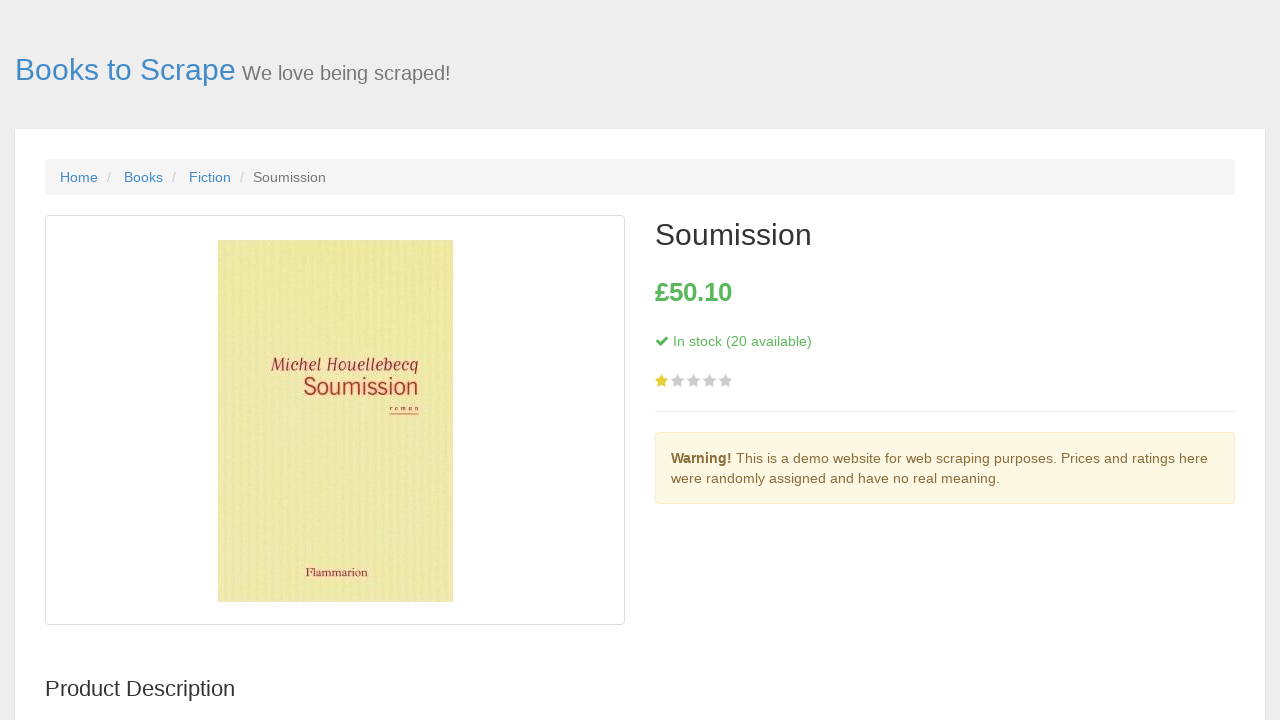

Book 3 detail page title loaded
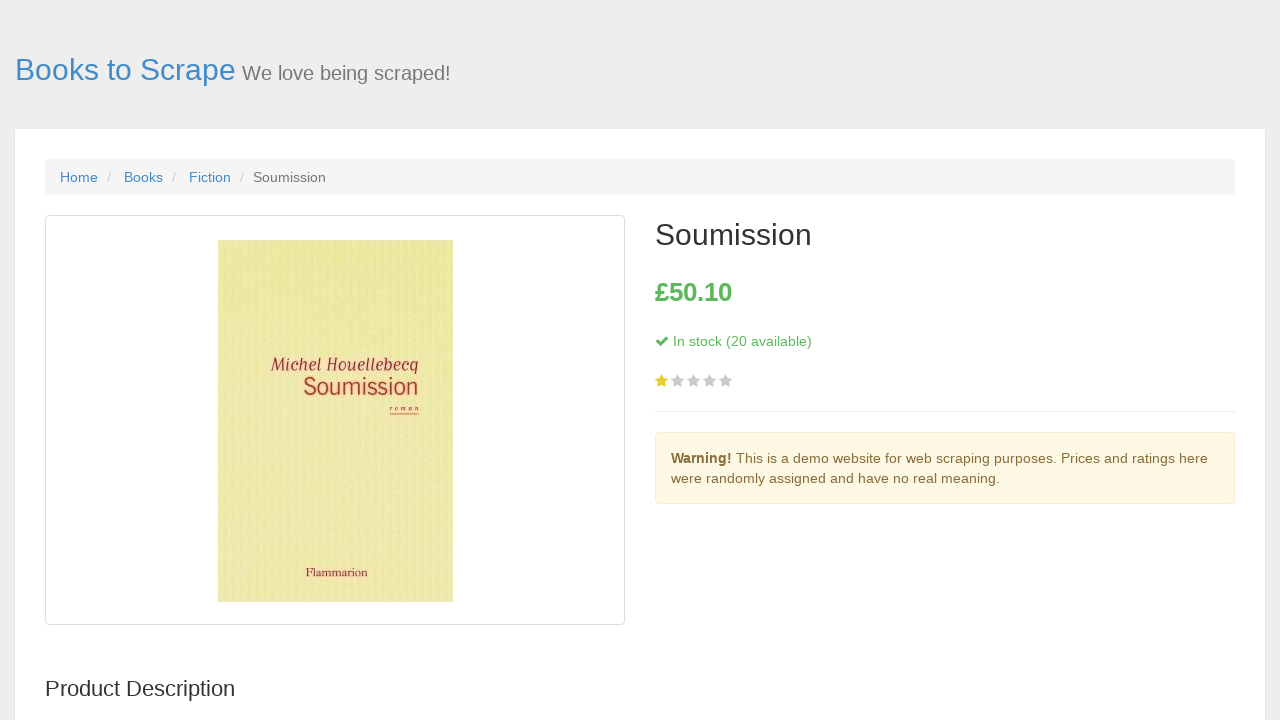

Book 3 price information loaded
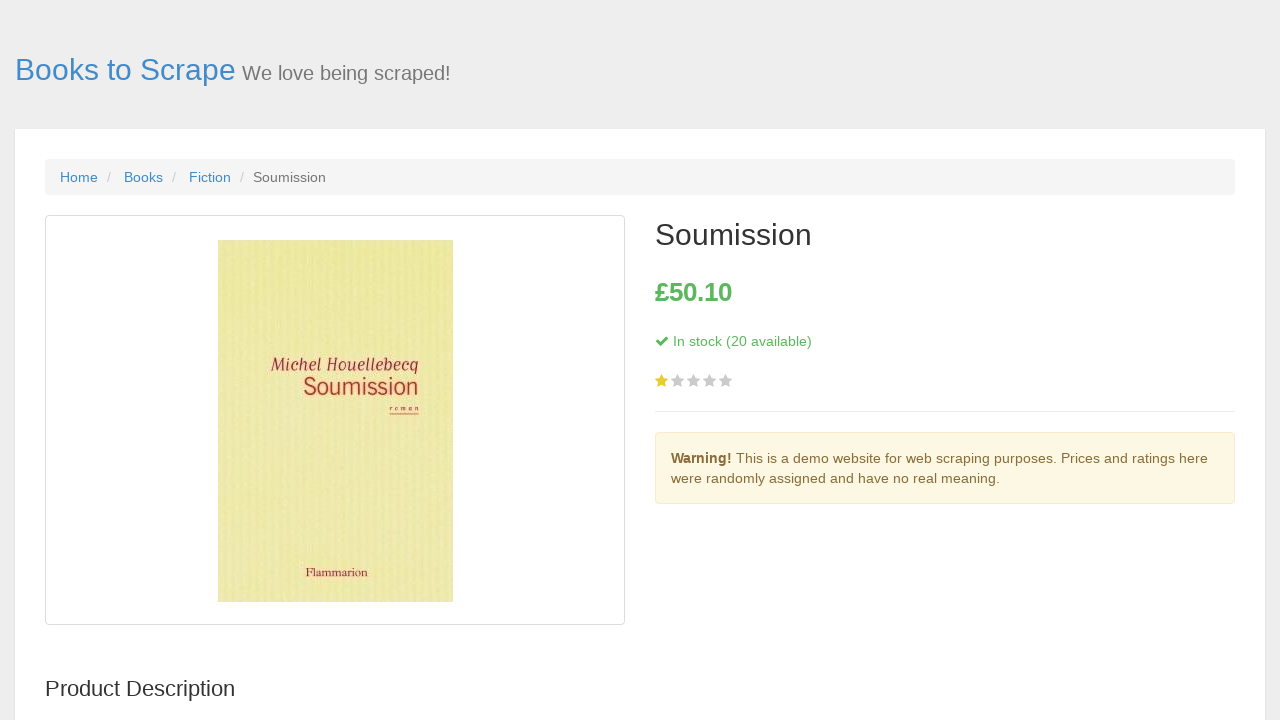

Book 3 stock availability loaded
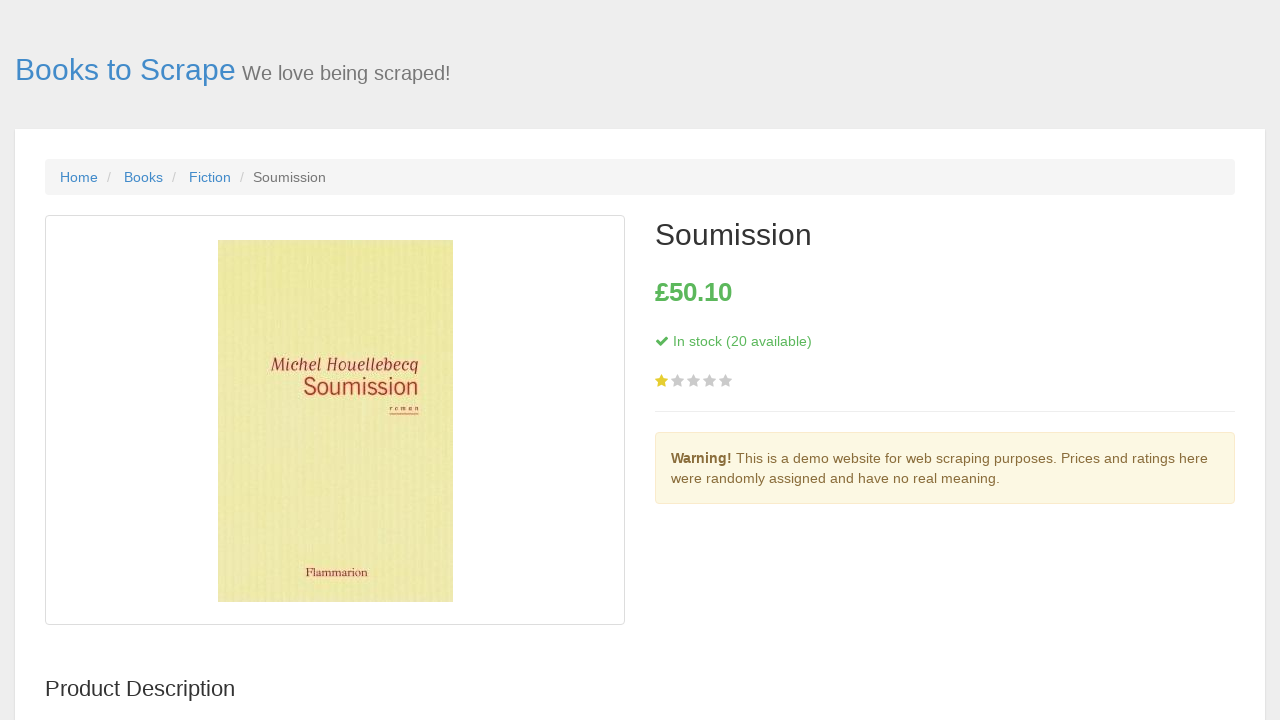

Navigated back from book 3 detail page to catalog
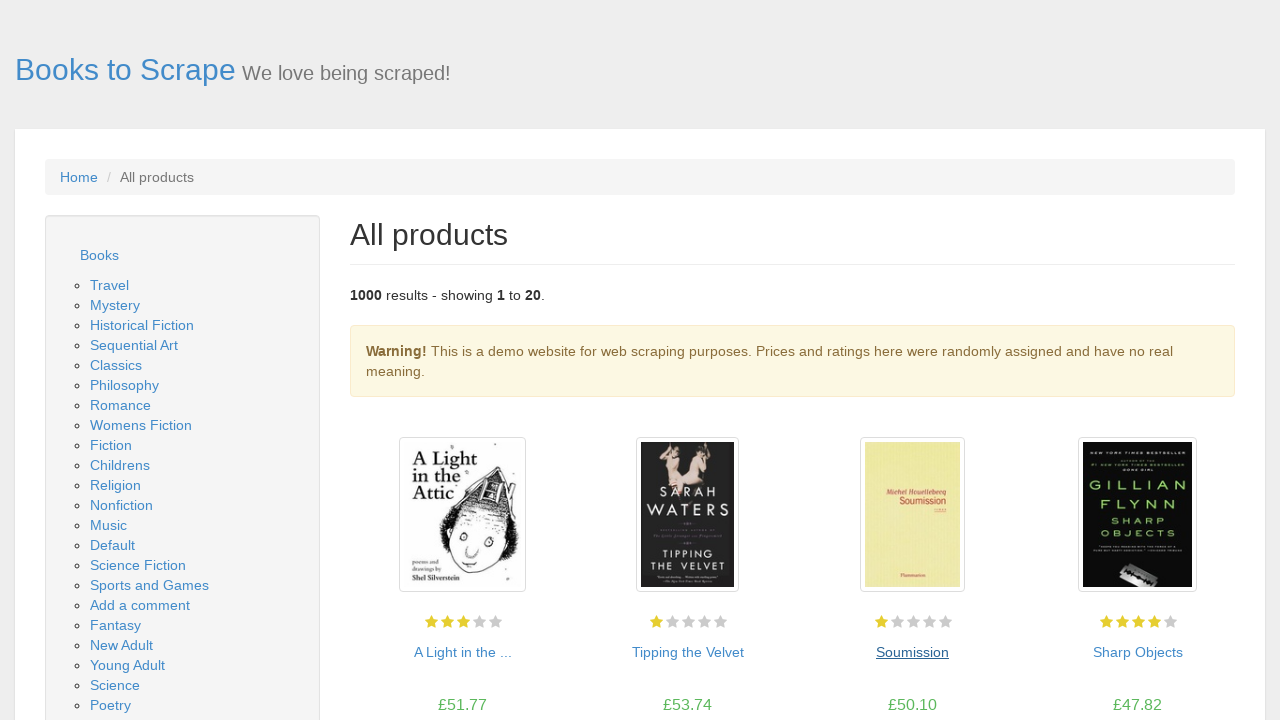

Catalog reloaded - ready for next book selection
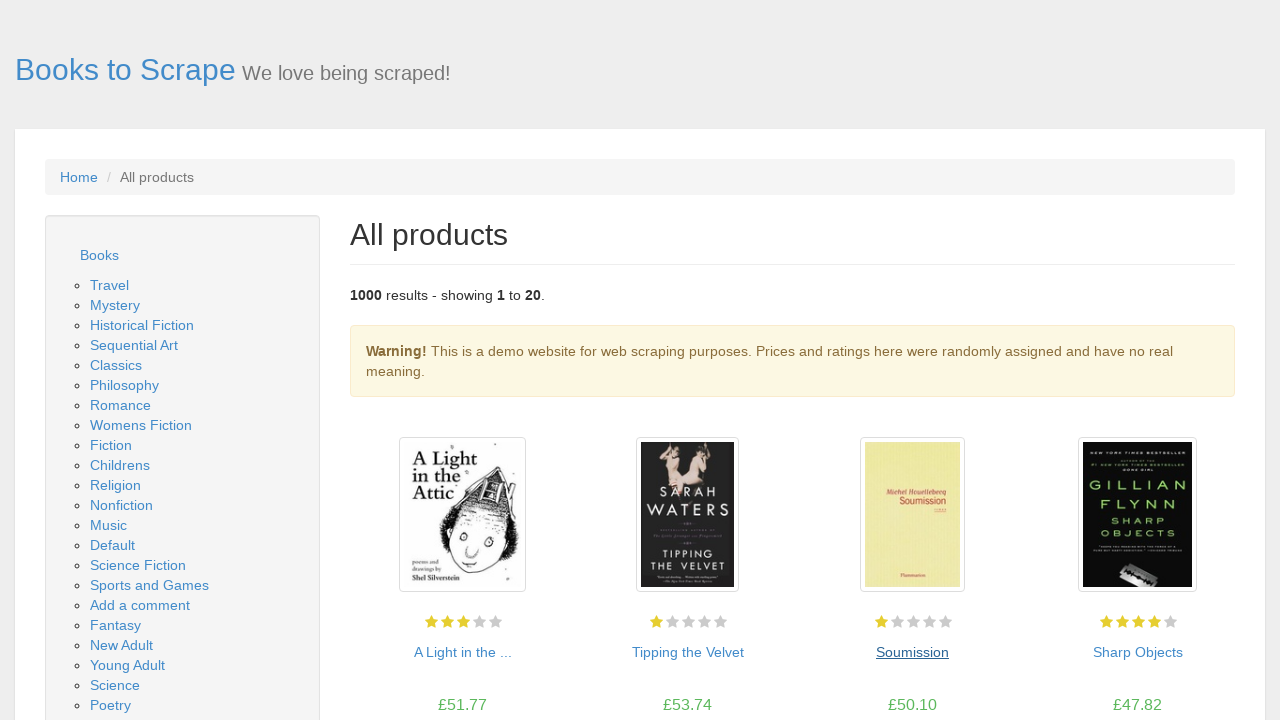

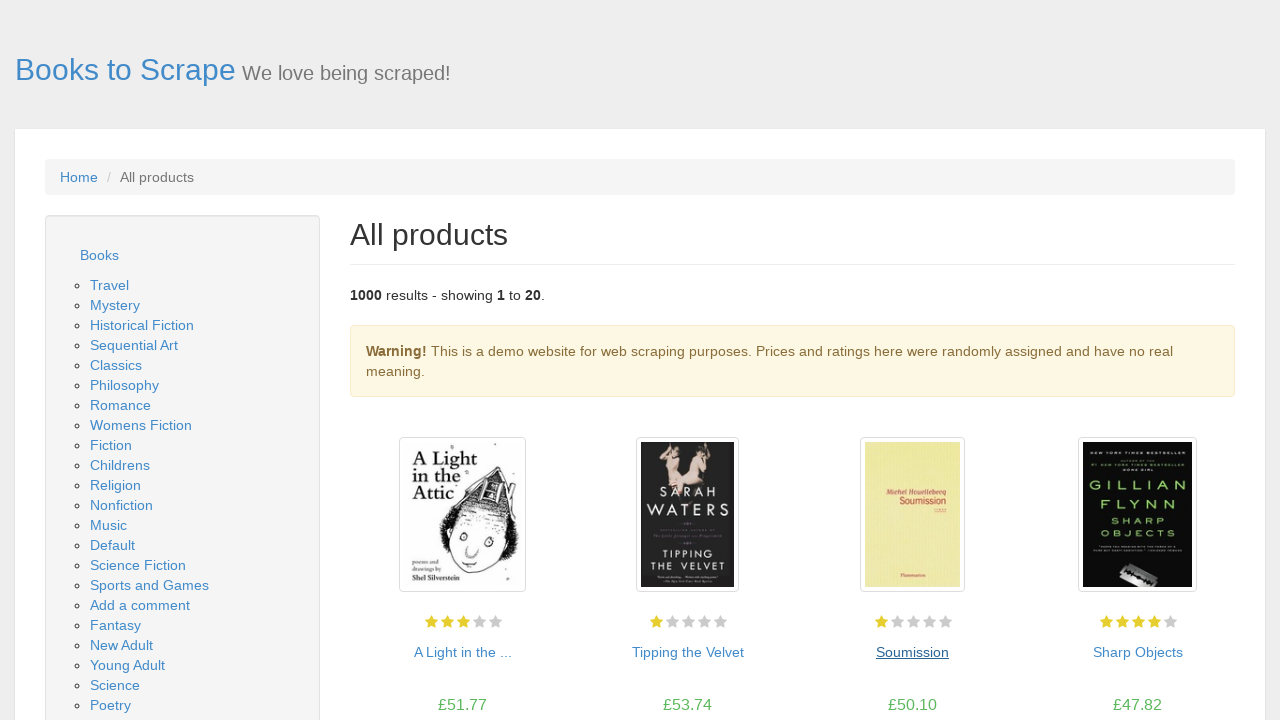